Tests mouse hover functionality over multiple images to verify their captions

Starting URL: https://bonigarcia.dev/selenium-webdriver-java/mouse-over.html

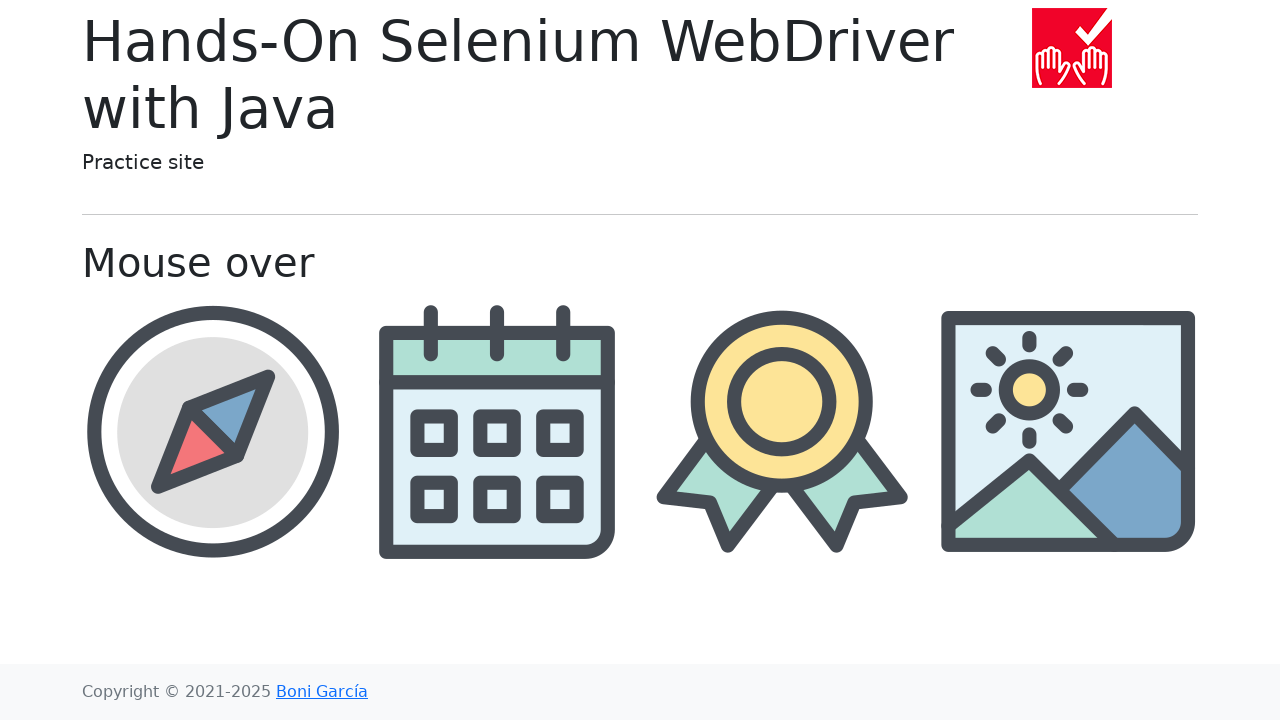

Hovered over Compass image to reveal caption at (212, 431) on img[src='img/compass.png']
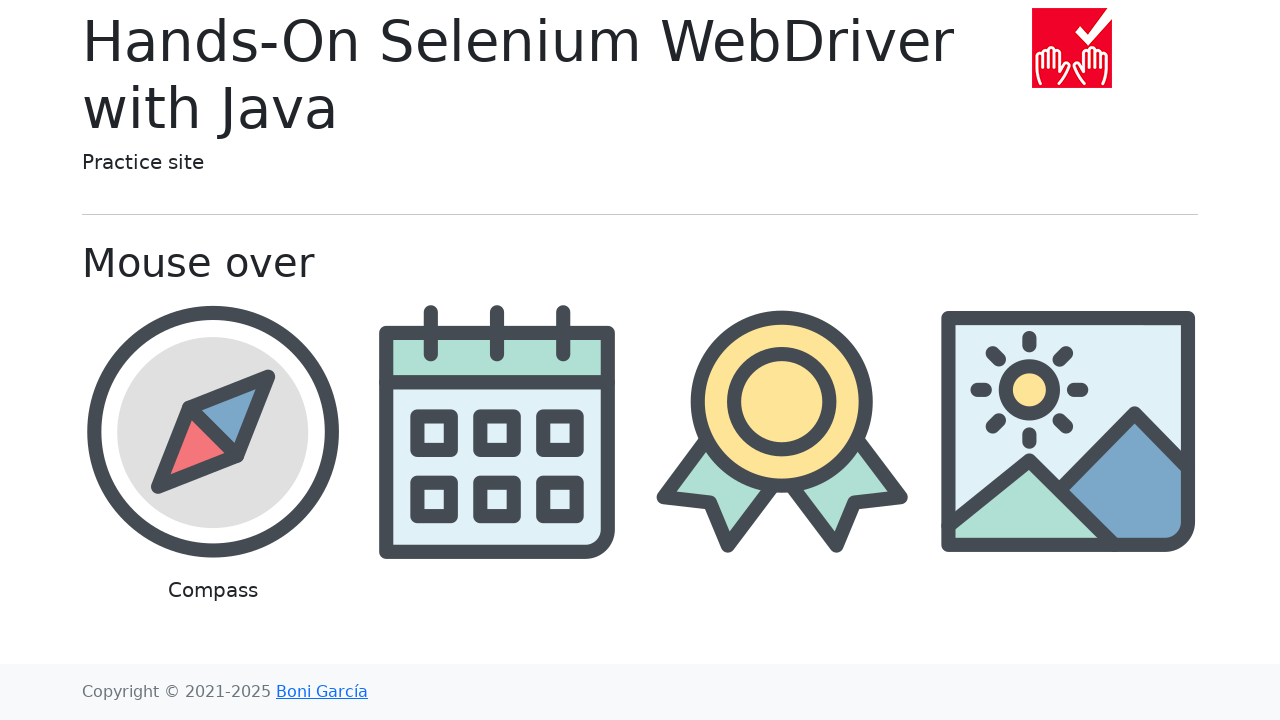

Hovered over Calendar image to reveal caption at (498, 431) on img[src='img/calendar.png']
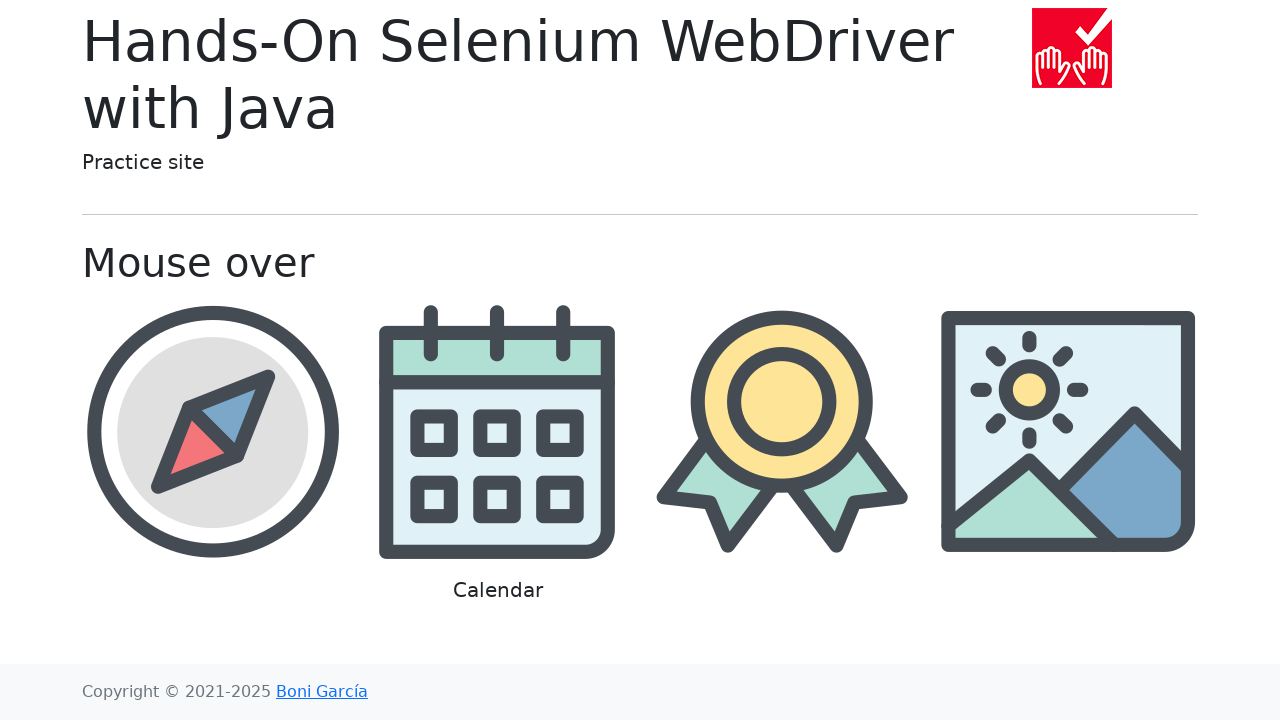

Hovered over Award image to reveal caption at (782, 431) on img[src='img/award.png']
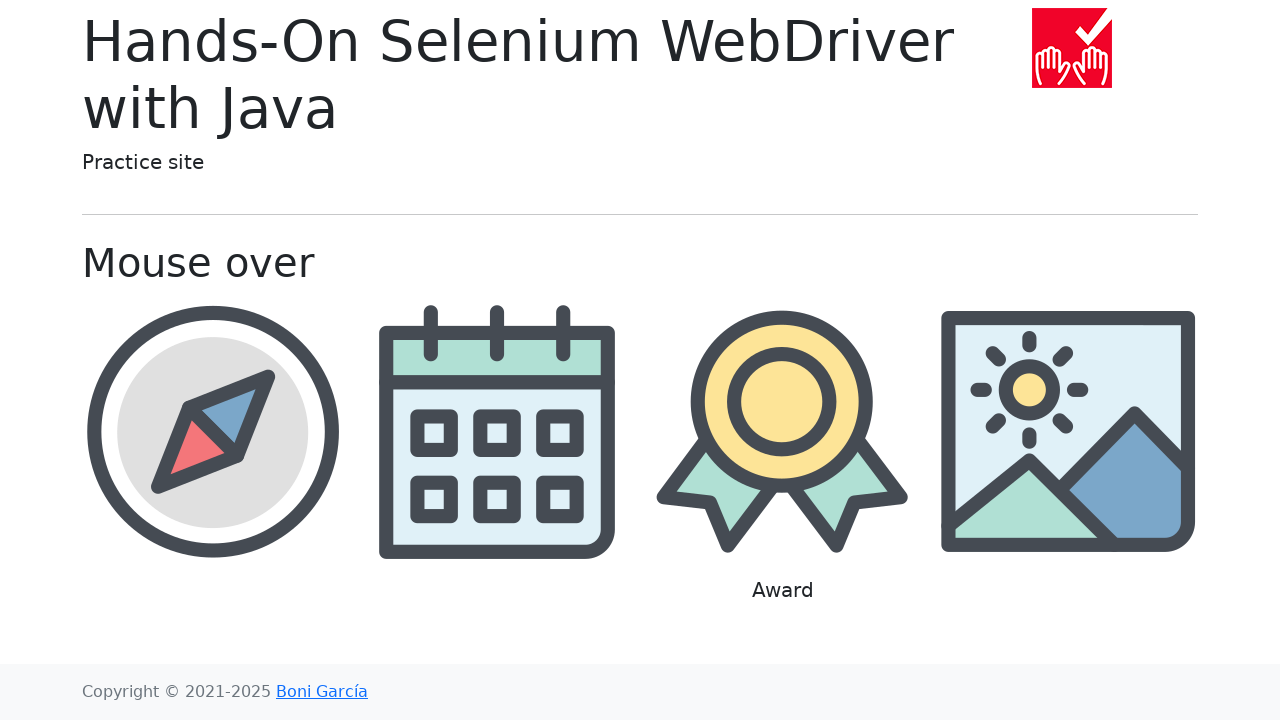

Hovered over Landscape image to reveal caption at (1068, 431) on img[src='img/landscape.png']
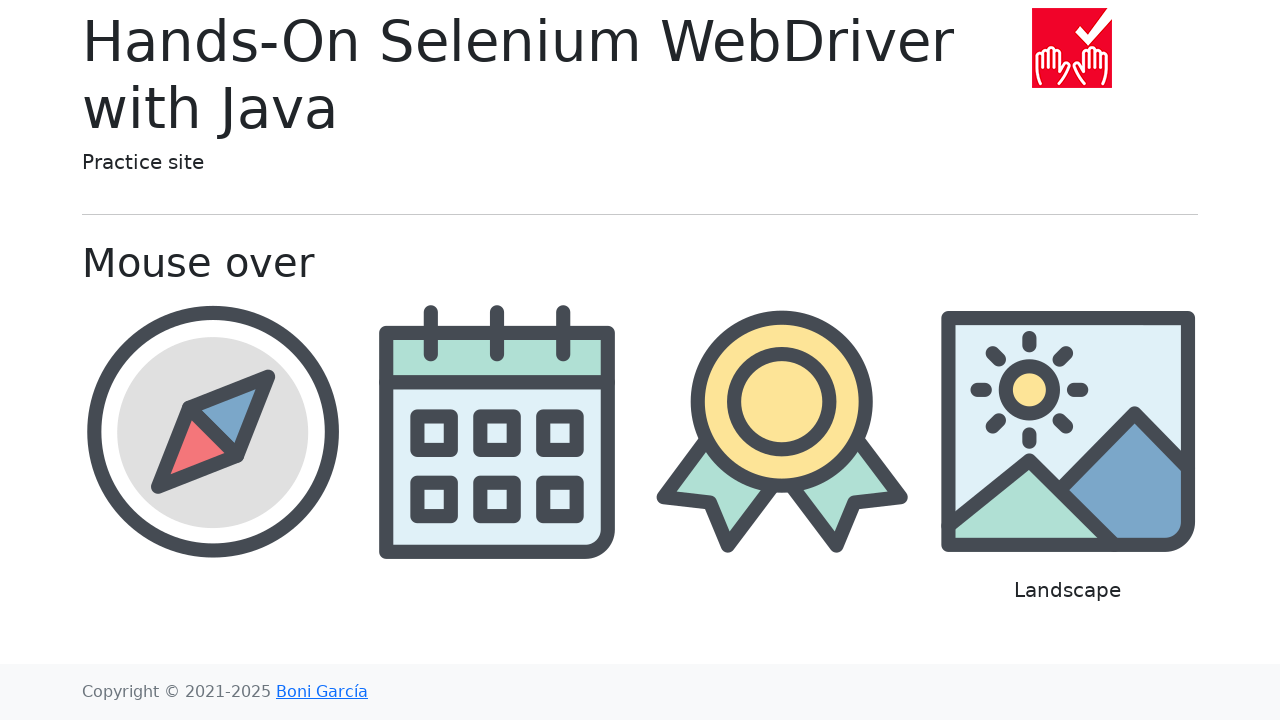

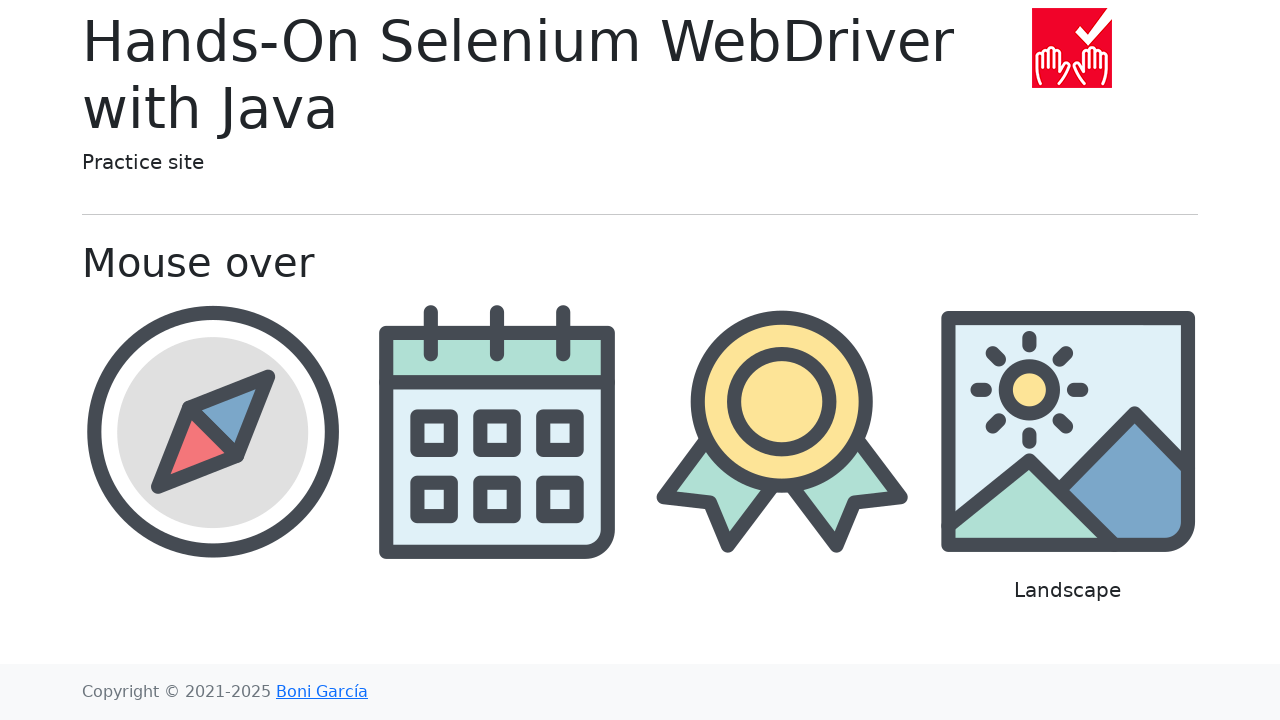